Tests the add/remove elements functionality by clicking the Add Element button, verifying the Delete button appears, and then clicking the Delete button to remove the element.

Starting URL: https://the-internet.herokuapp.com/add_remove_elements/

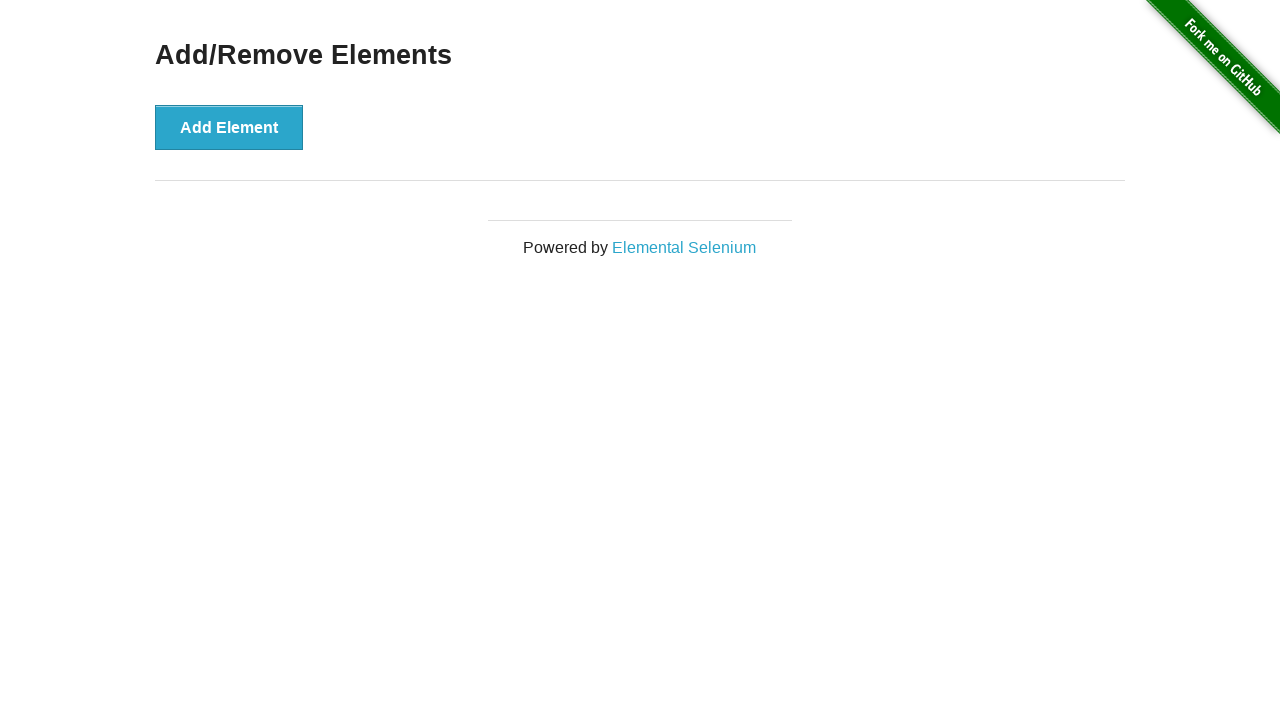

Clicked Add Element button at (229, 127) on button[onclick='addElement()']
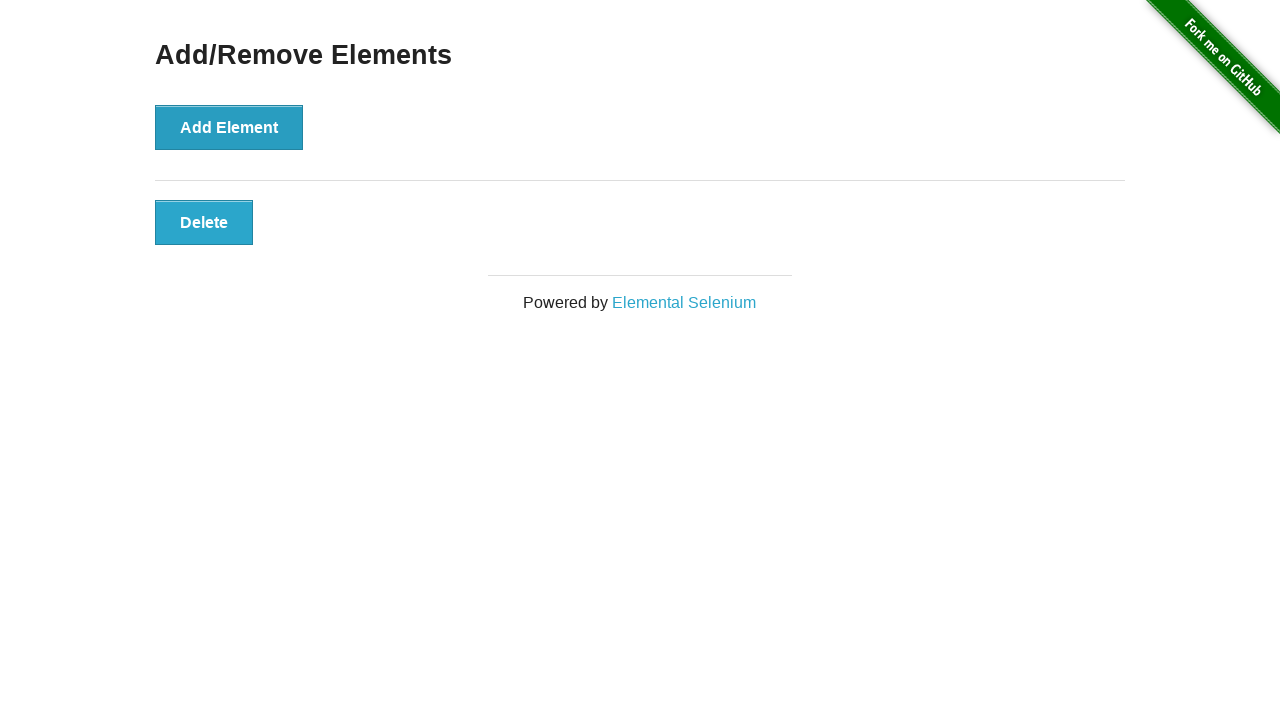

Delete button appeared and is visible
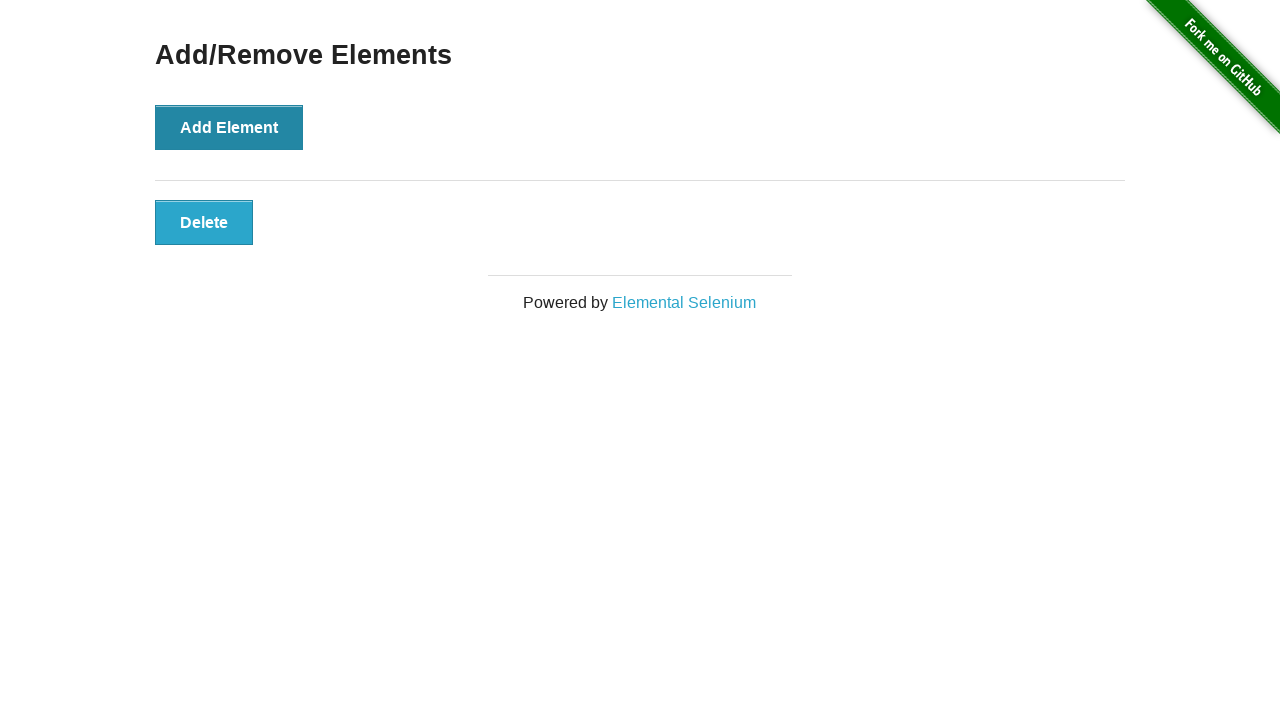

Clicked Delete button to remove element at (204, 222) on button[onclick='deleteElement()']
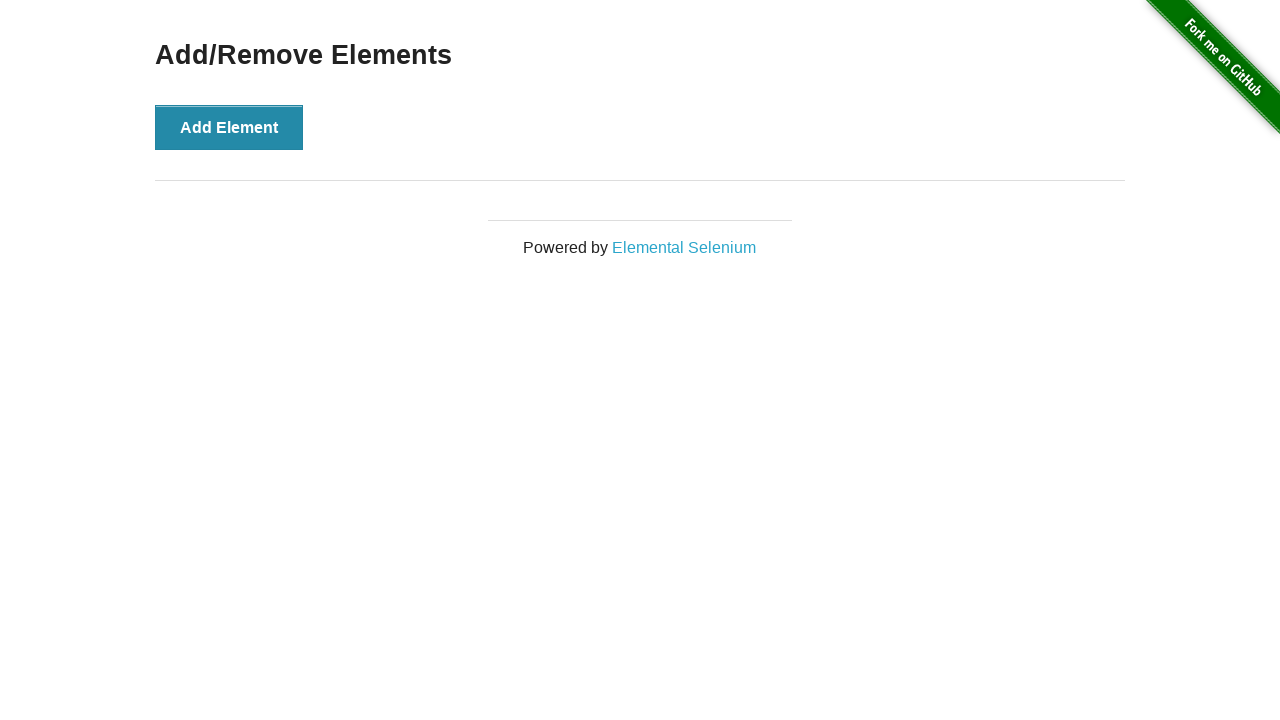

Verified Delete button is no longer visible
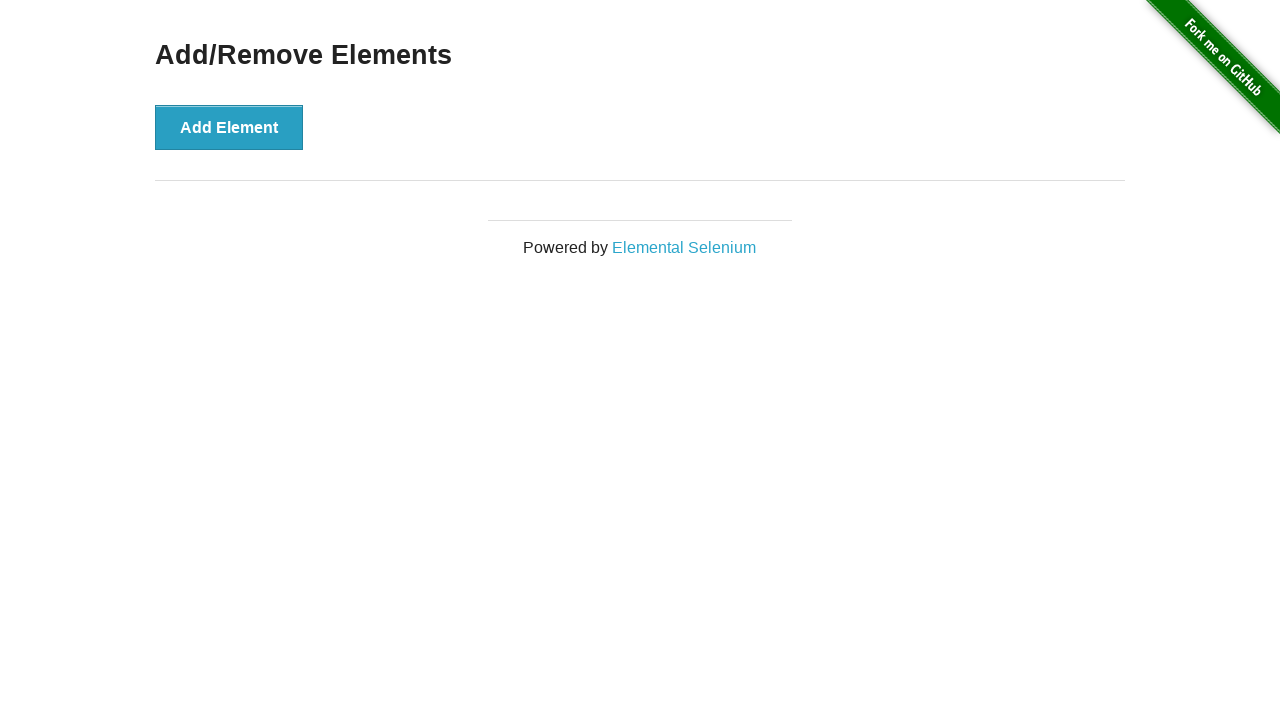

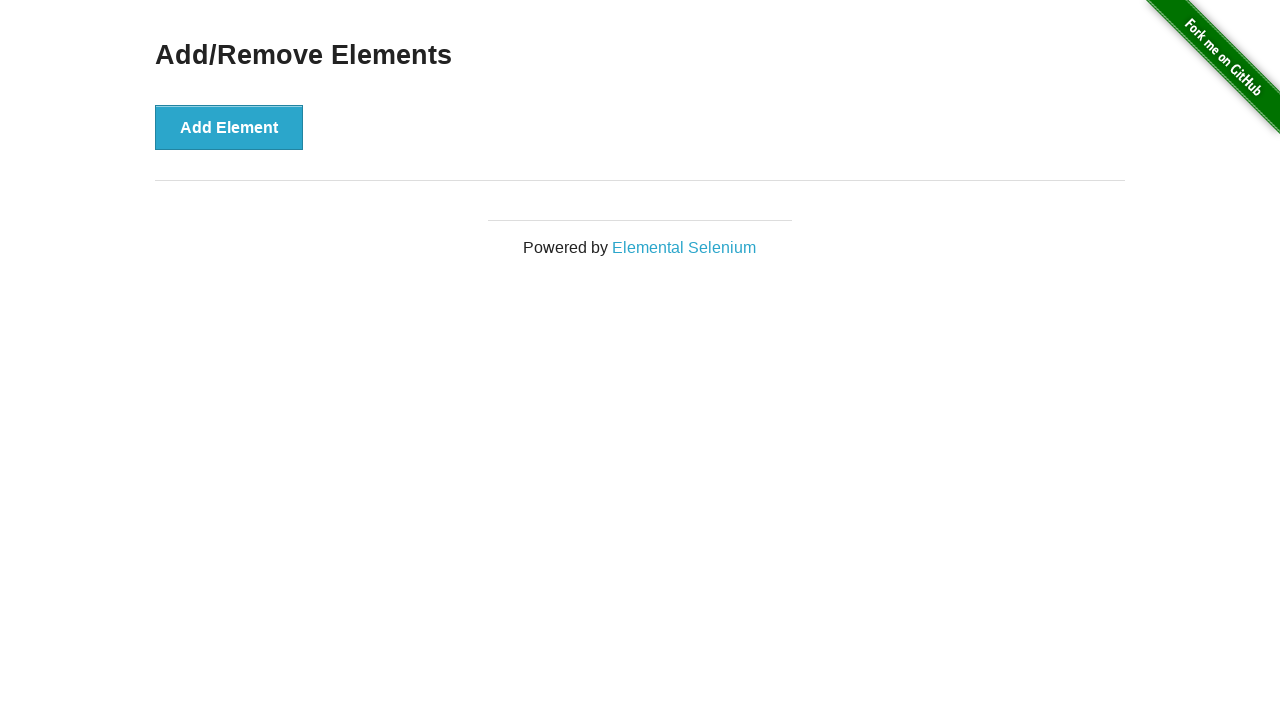